Tests inputting an email into the text box form and verifying it appears in the output

Starting URL: https://demoqa.com/text-box

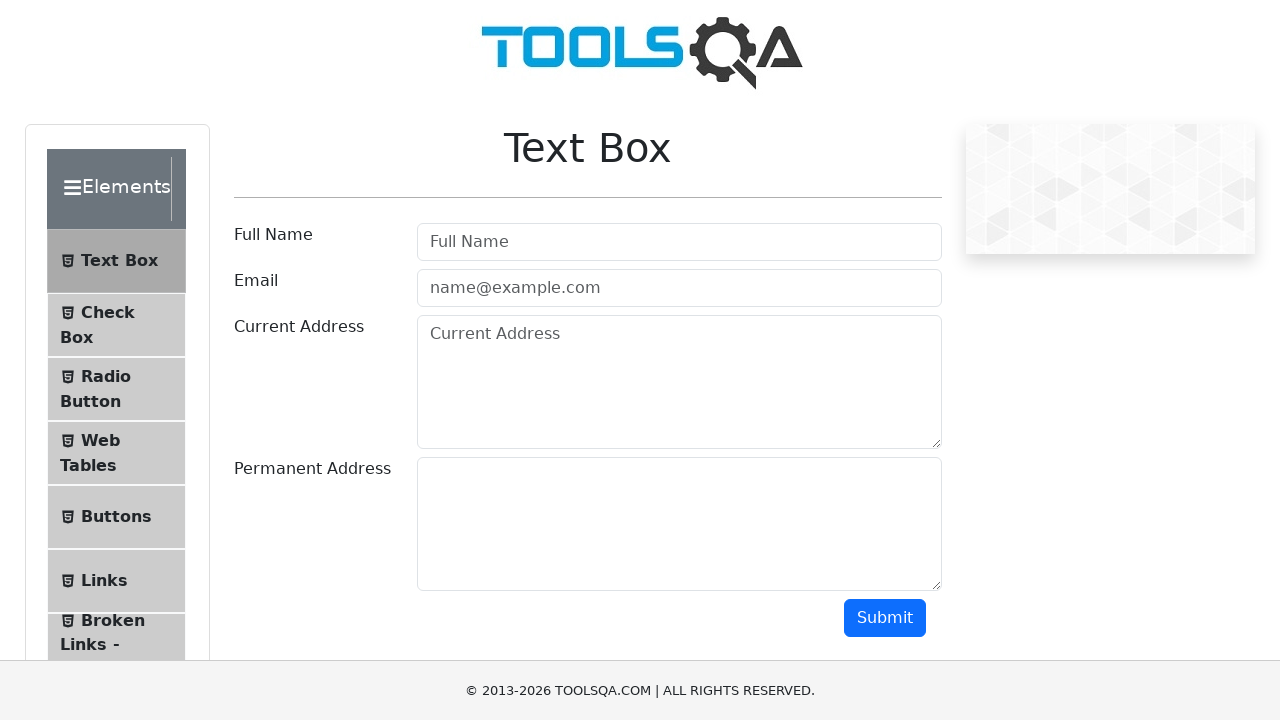

Filled email field with 'john.smith@testmail.com' on #userEmail
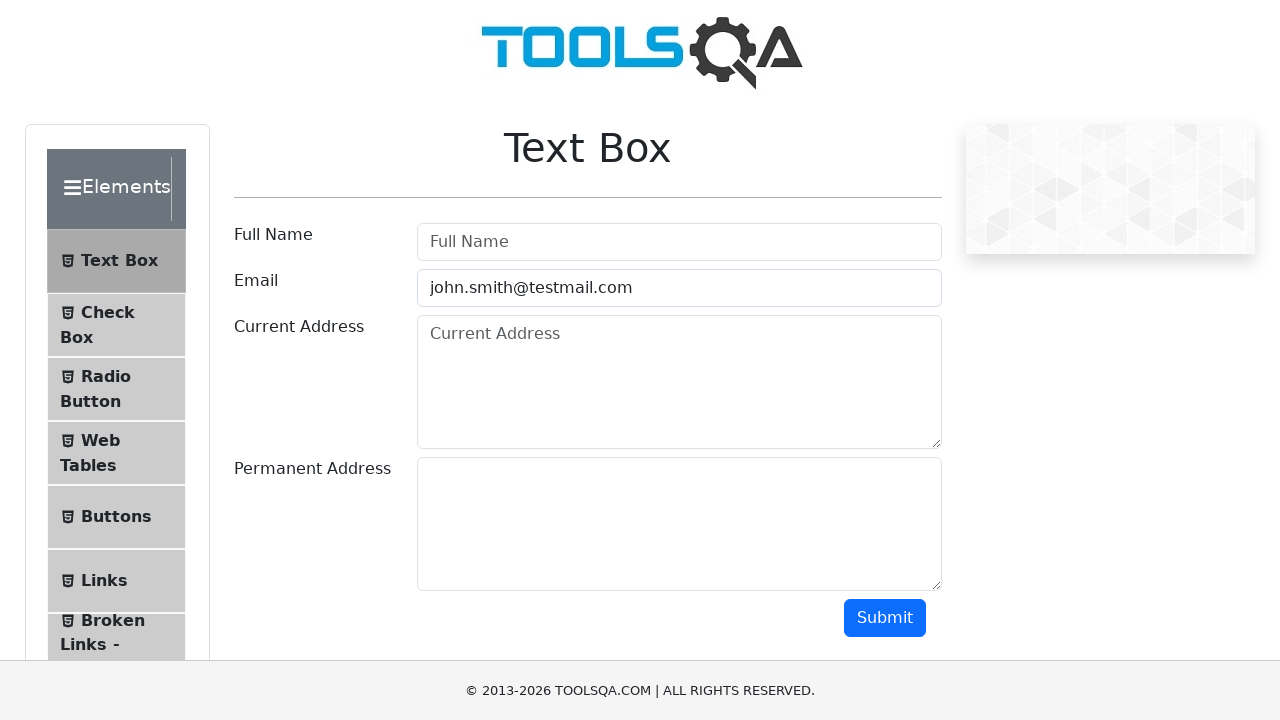

Clicked submit button at (885, 618) on #submit
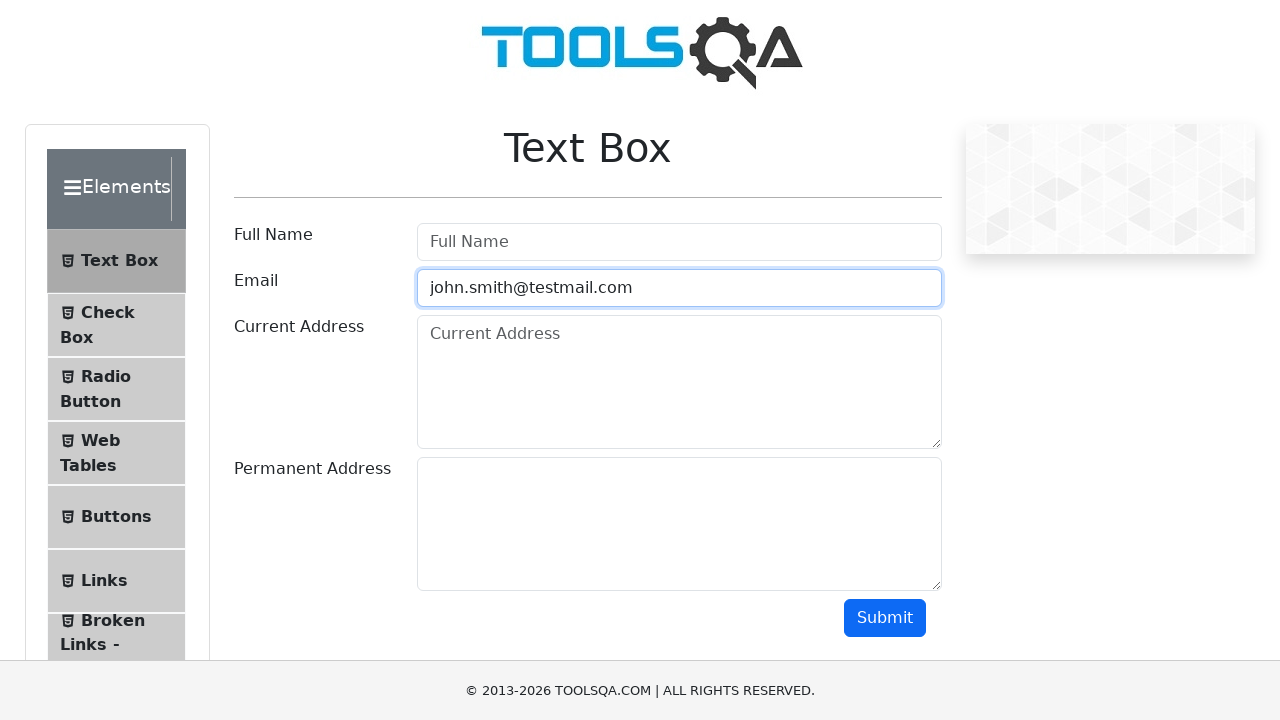

Verified email appears in output
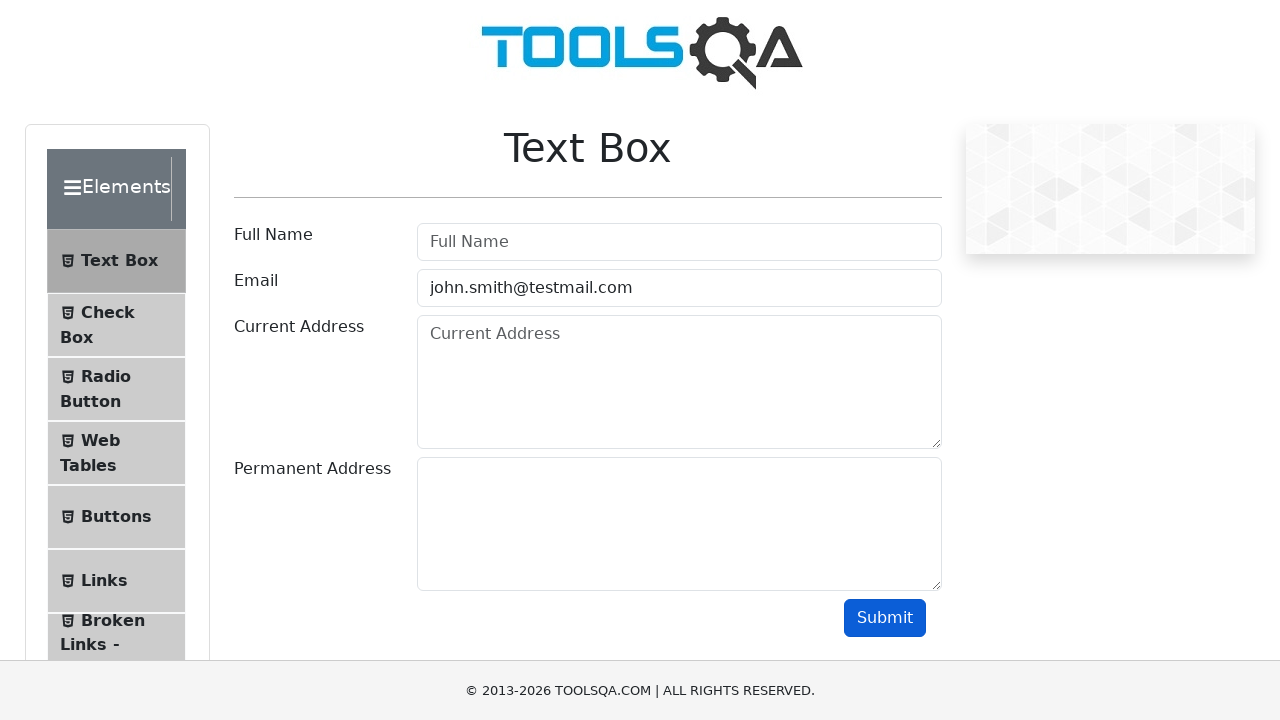

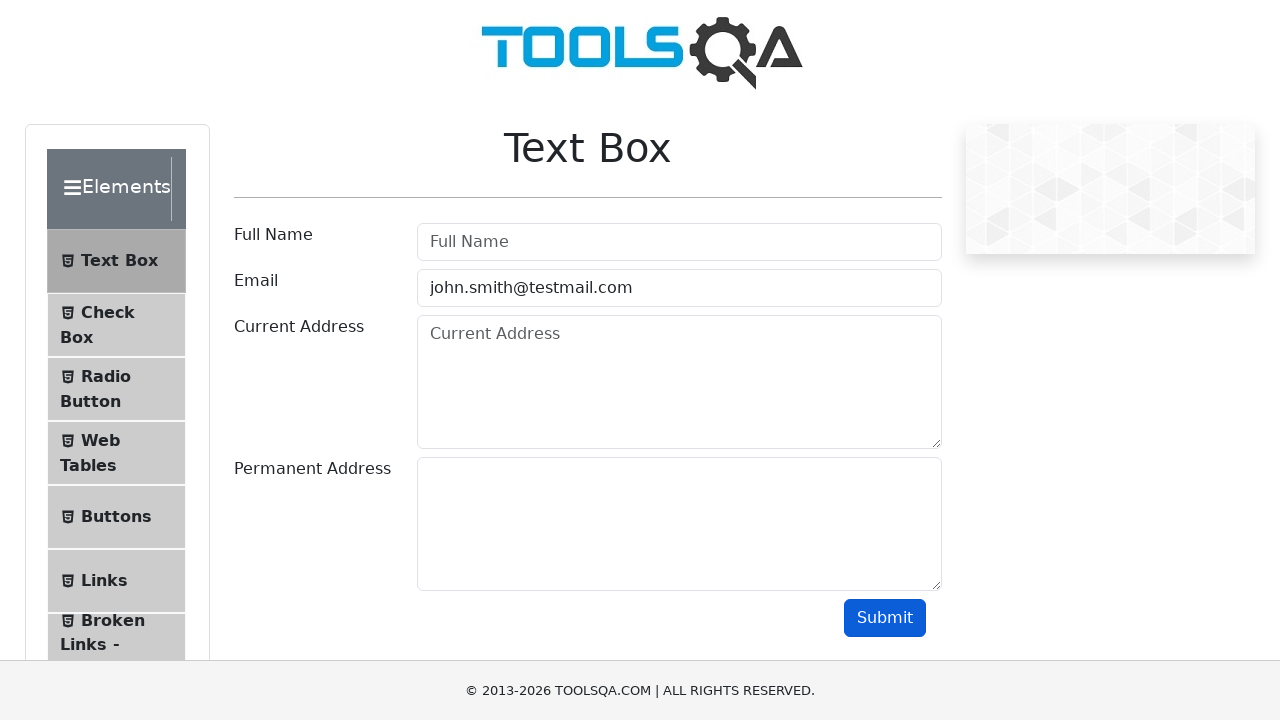